Navigates to the WebdriverIO homepage and verifies the page title is correct

Starting URL: https://webdriver.io

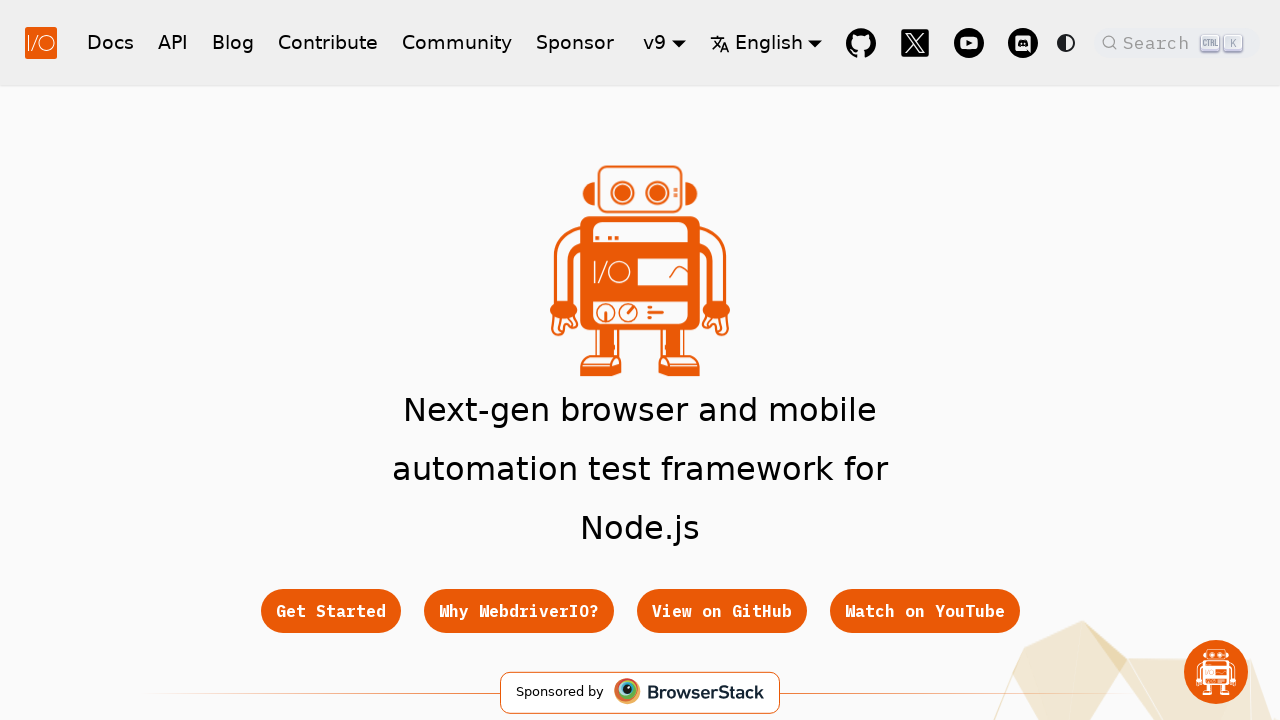

Navigated to WebdriverIO homepage
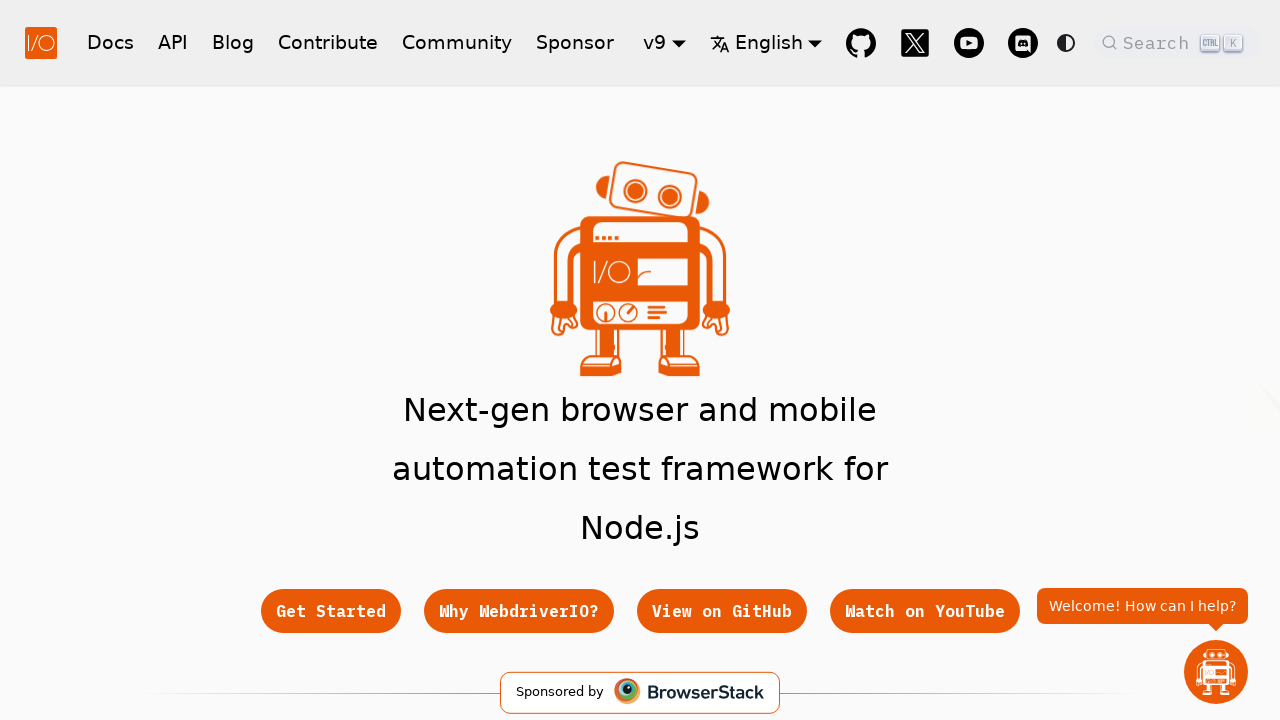

Set expected page title
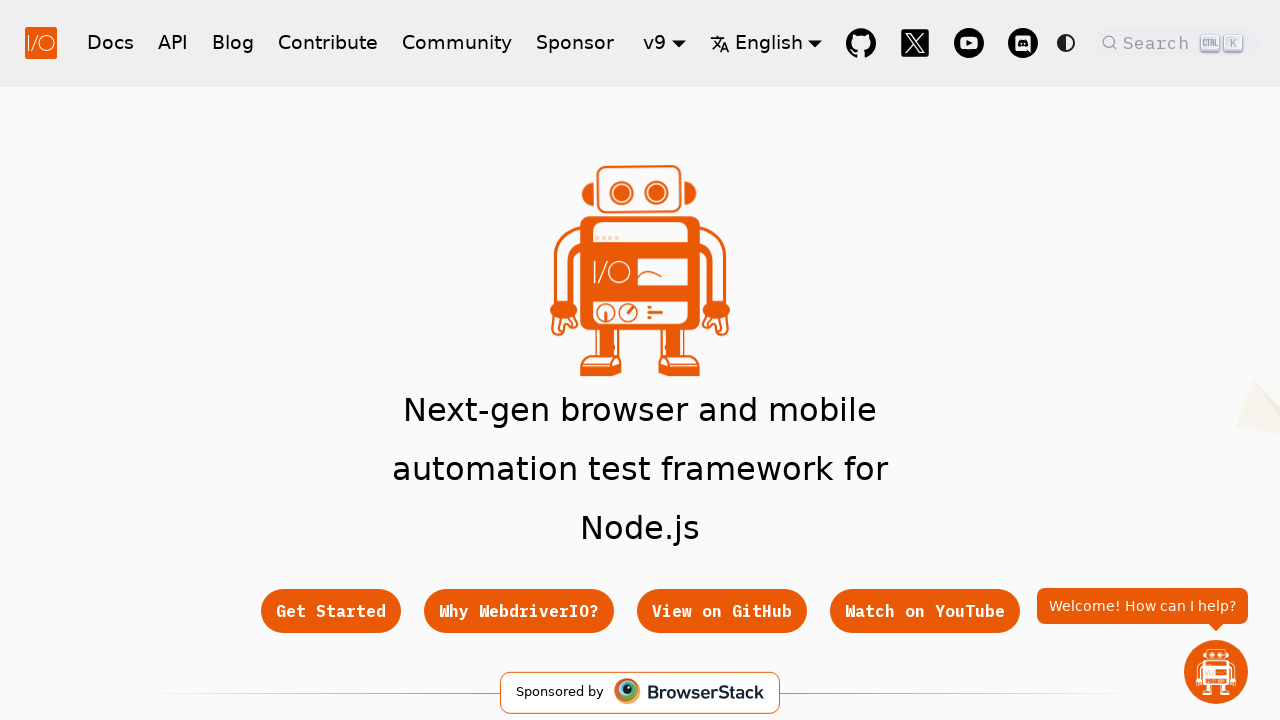

Verified page title matches expected value
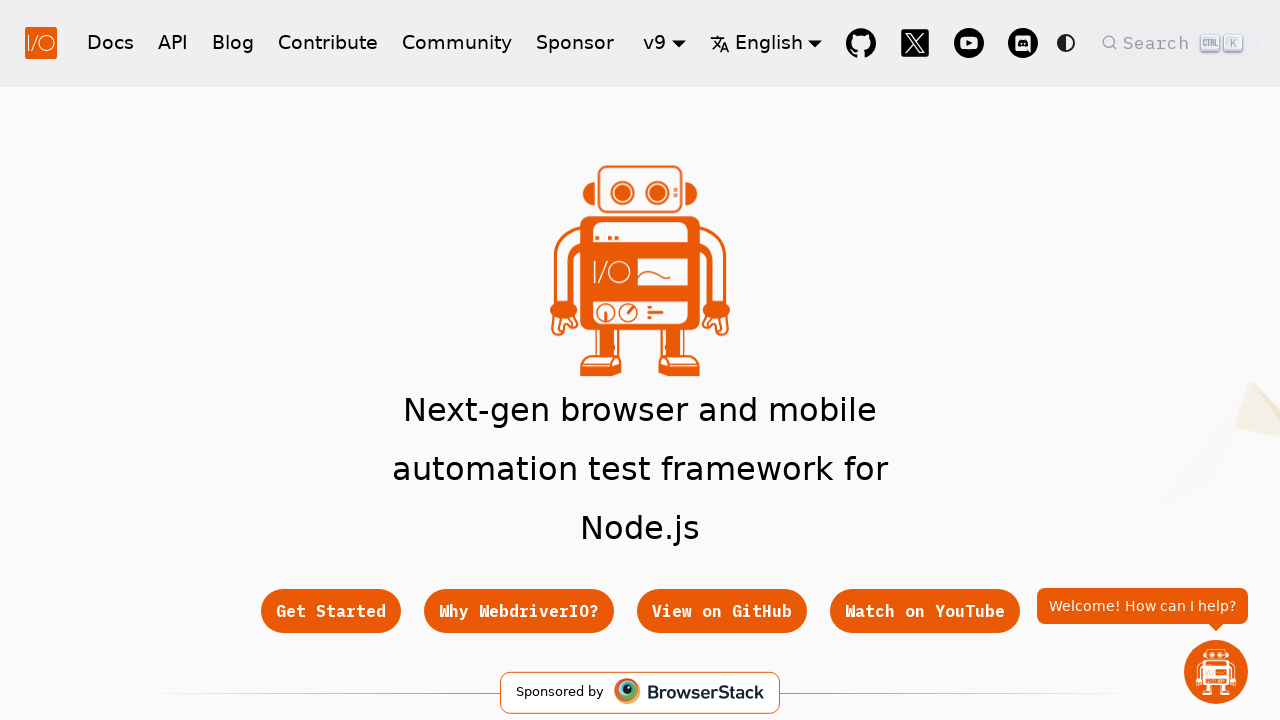

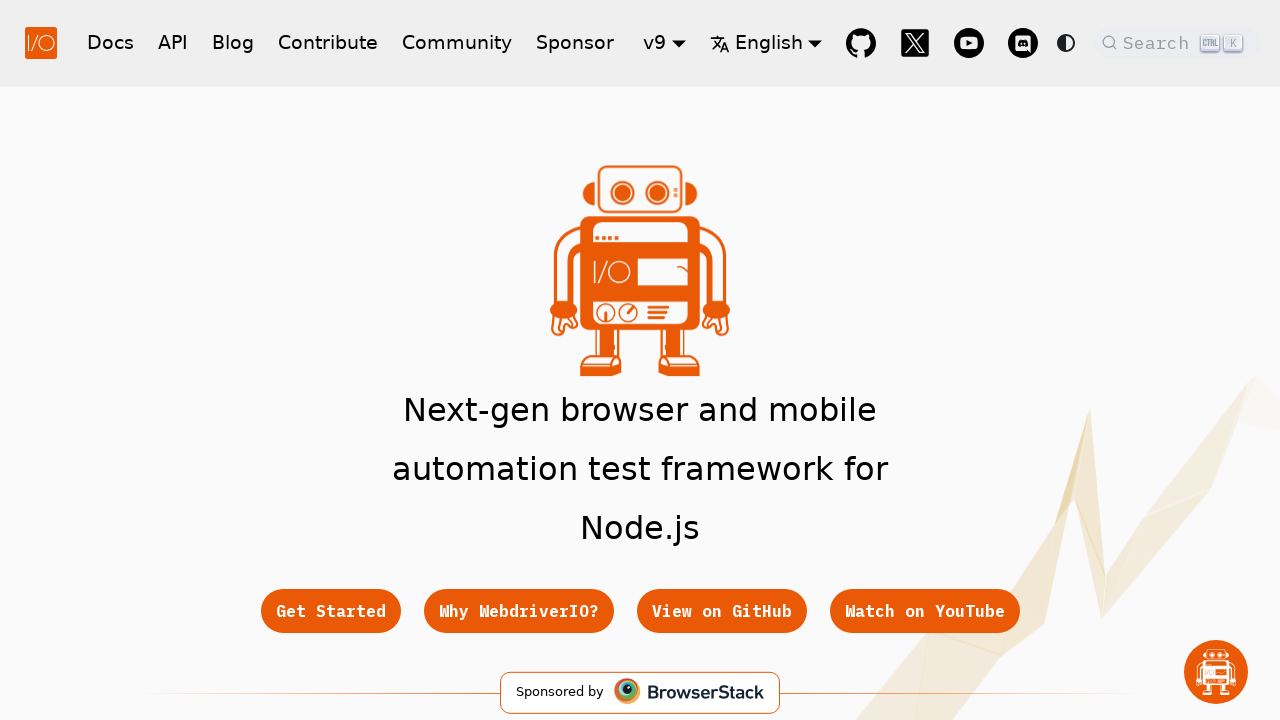